Navigates to Bank Manager Login, opens Account page, and verifies Harry Potter customer option

Starting URL: https://www.globalsqa.com/angularJs-protractor/BankingProject/#/login

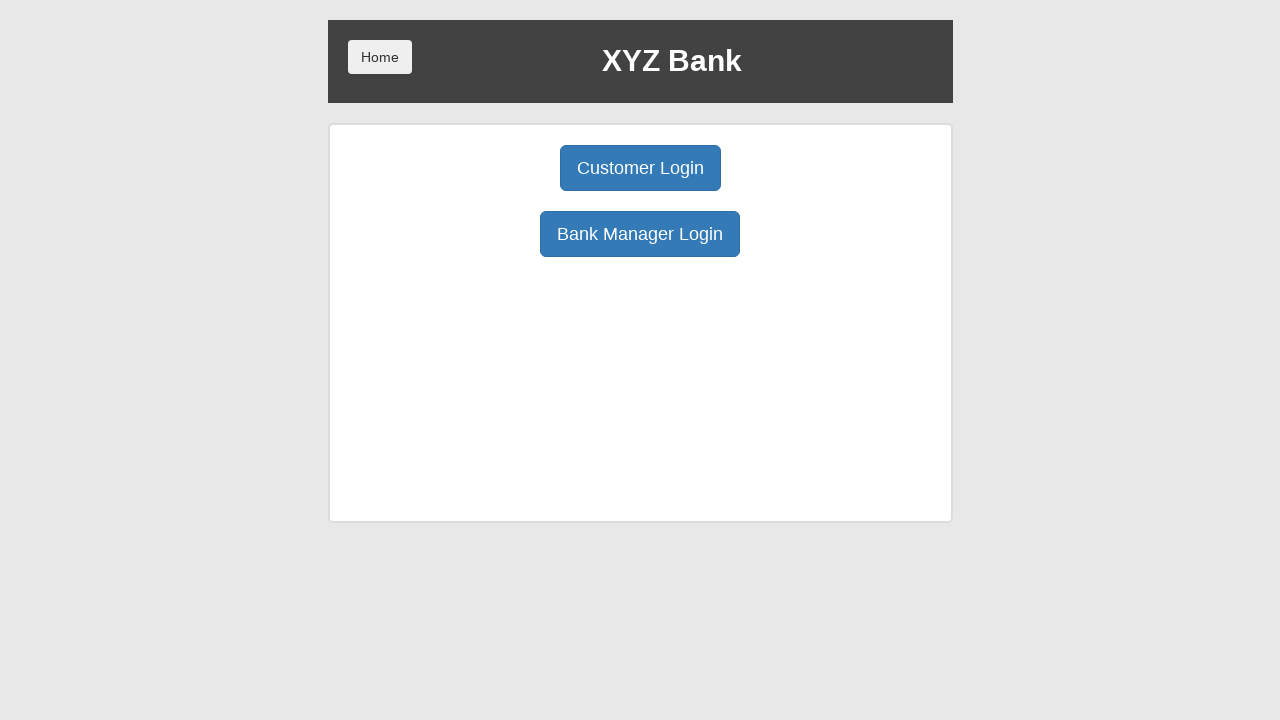

Clicked Bank Manager Login button at (640, 234) on xpath=/html/body/div/div/div[2]/div/div[1]/div[2]/button
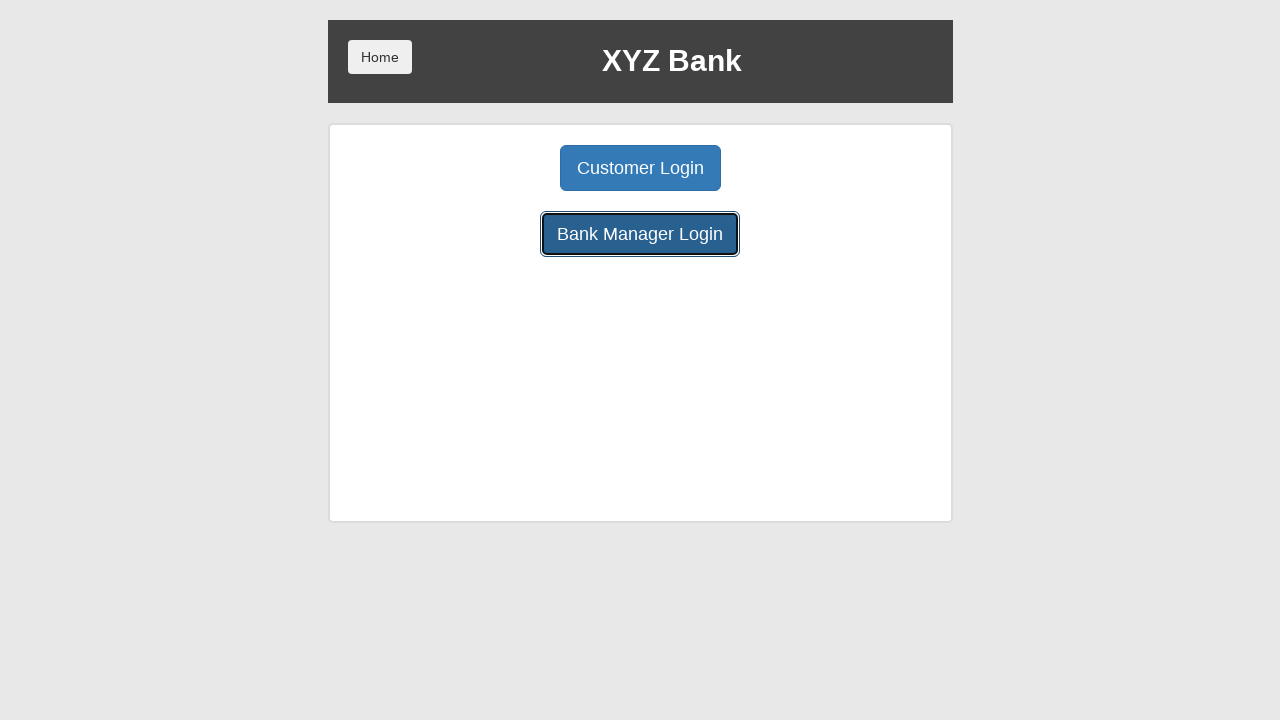

Clicked Open Account button at (654, 168) on xpath=/html/body/div/div/div[2]/div/div[1]/button[2]
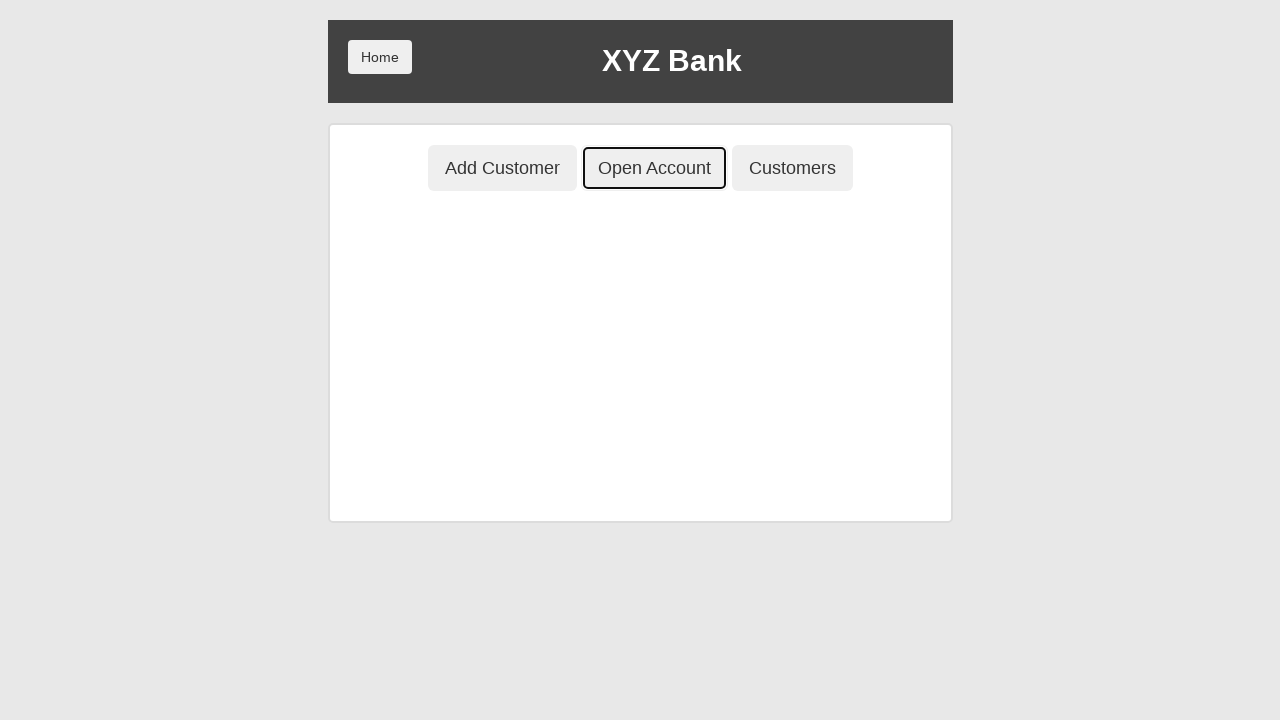

Retrieved Harry Potter customer option text
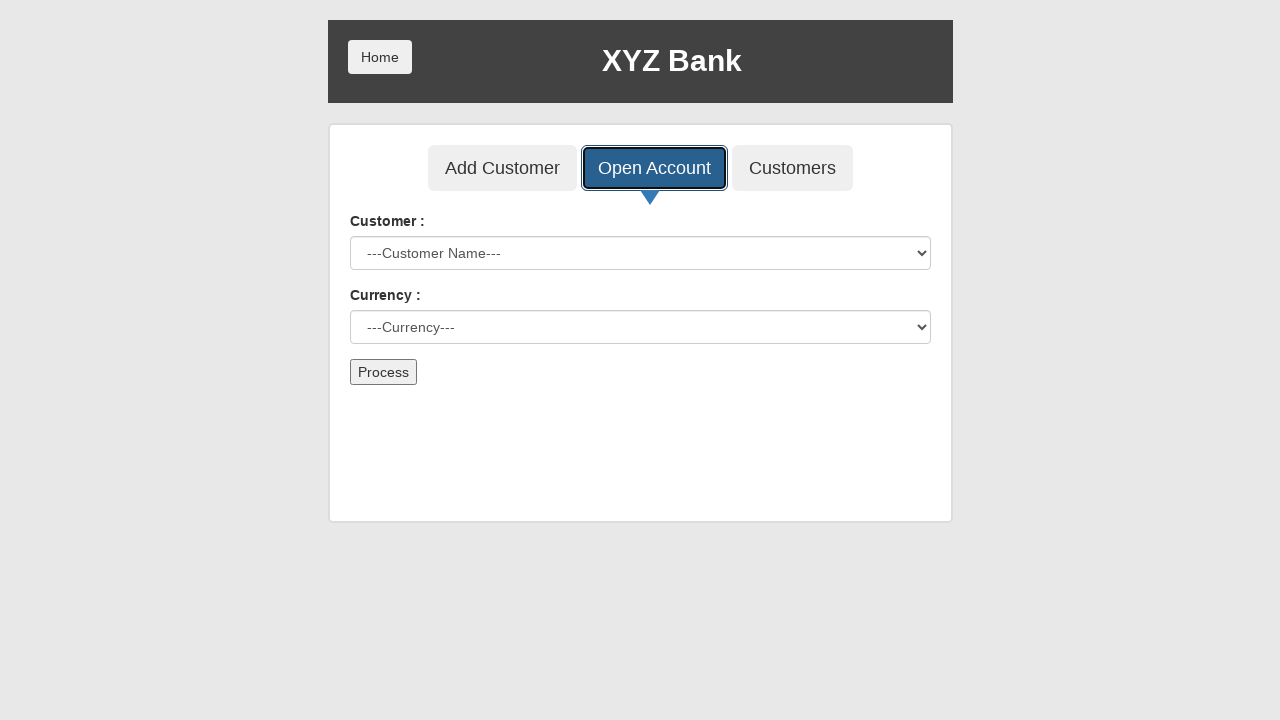

Verified Harry Potter customer option is present
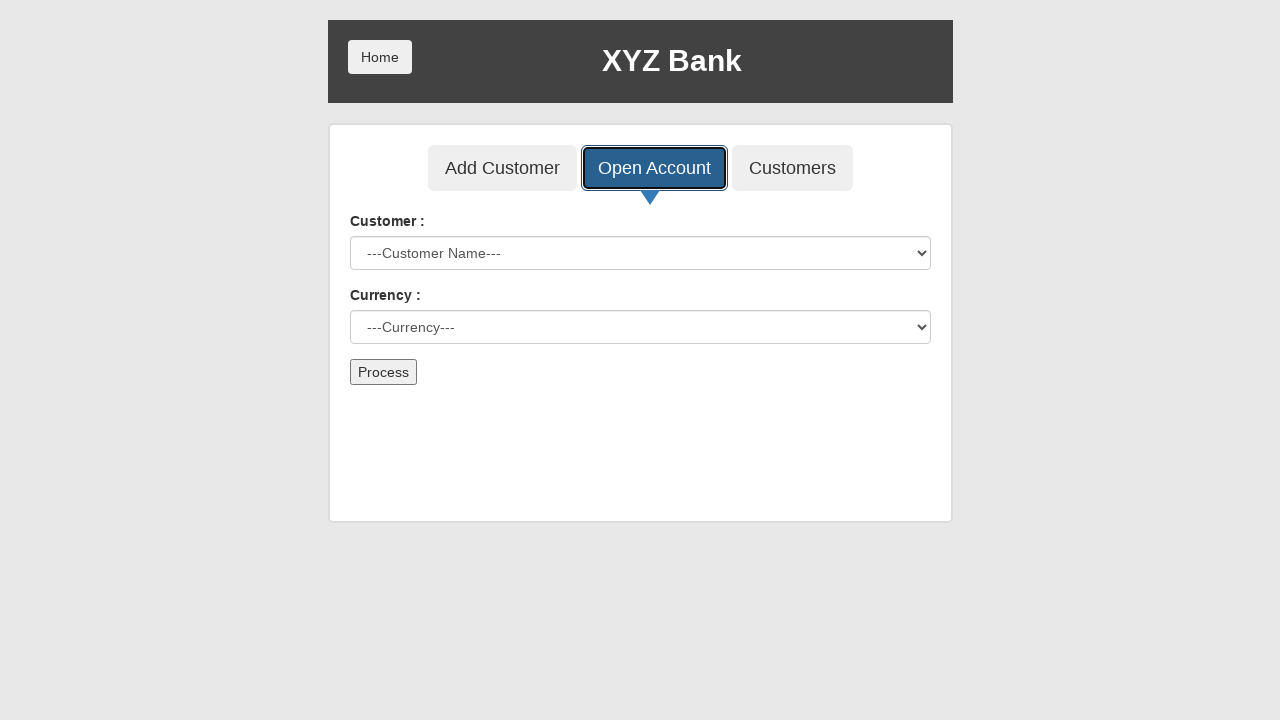

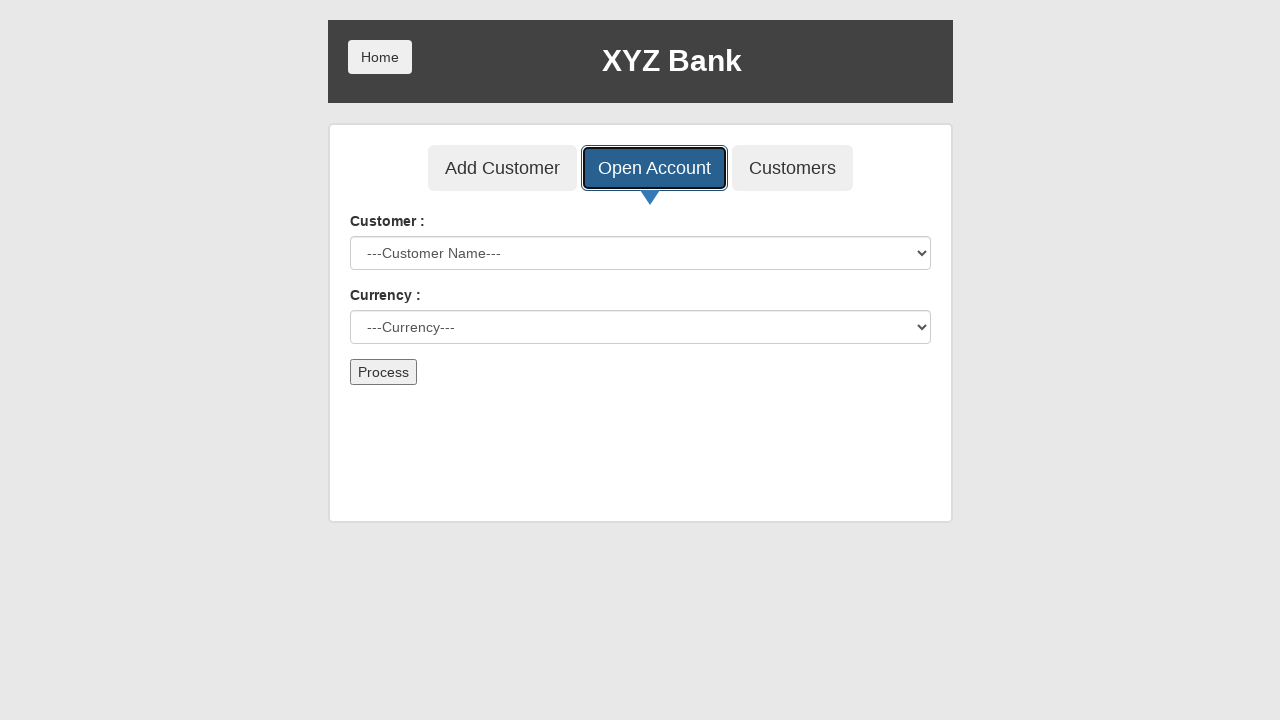